Navigates to Selenium's downloads page and maximizes the browser window, then verifies the page has loaded.

Starting URL: https://www.selenium.dev/downloads/

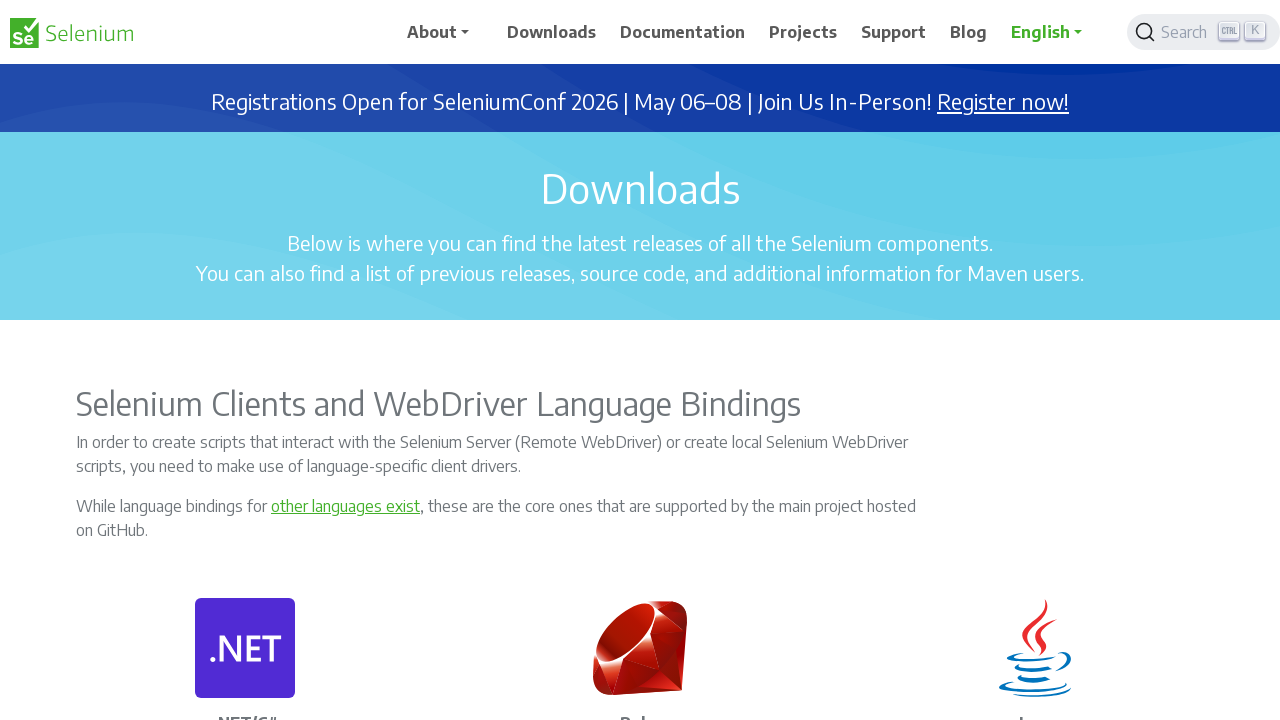

Navigated to Selenium downloads page
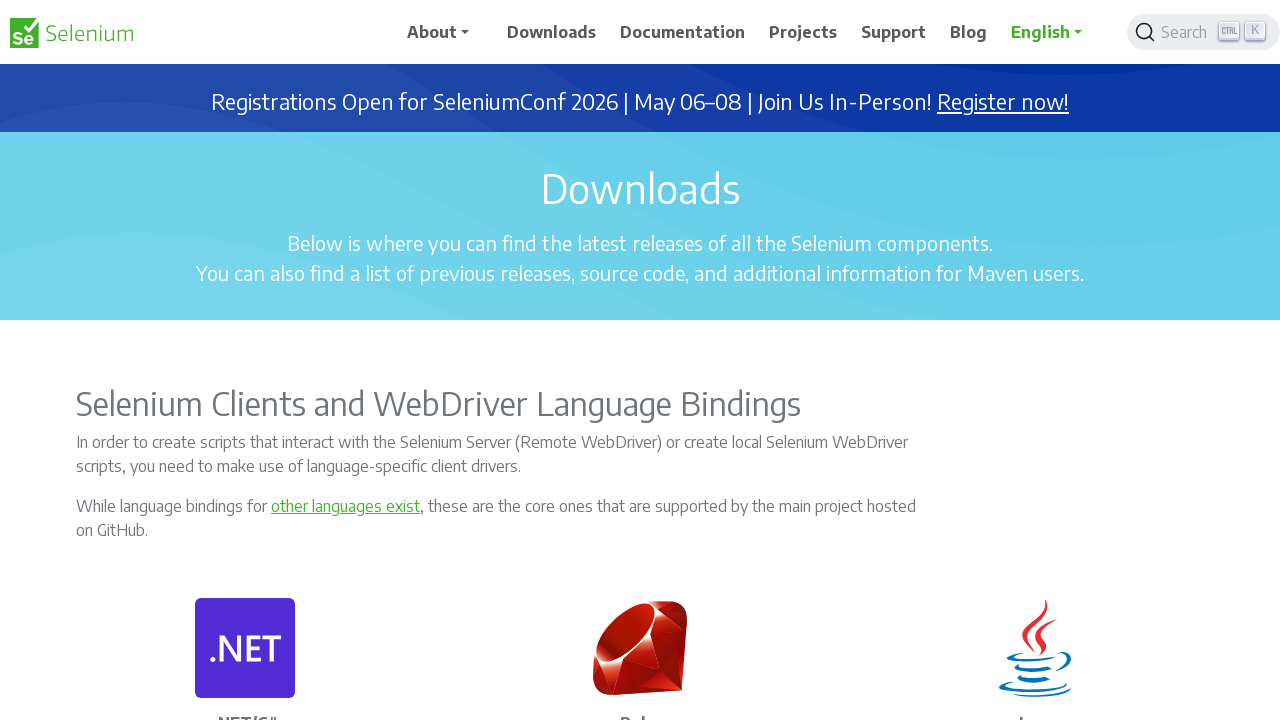

Maximized browser window to 1920x1080
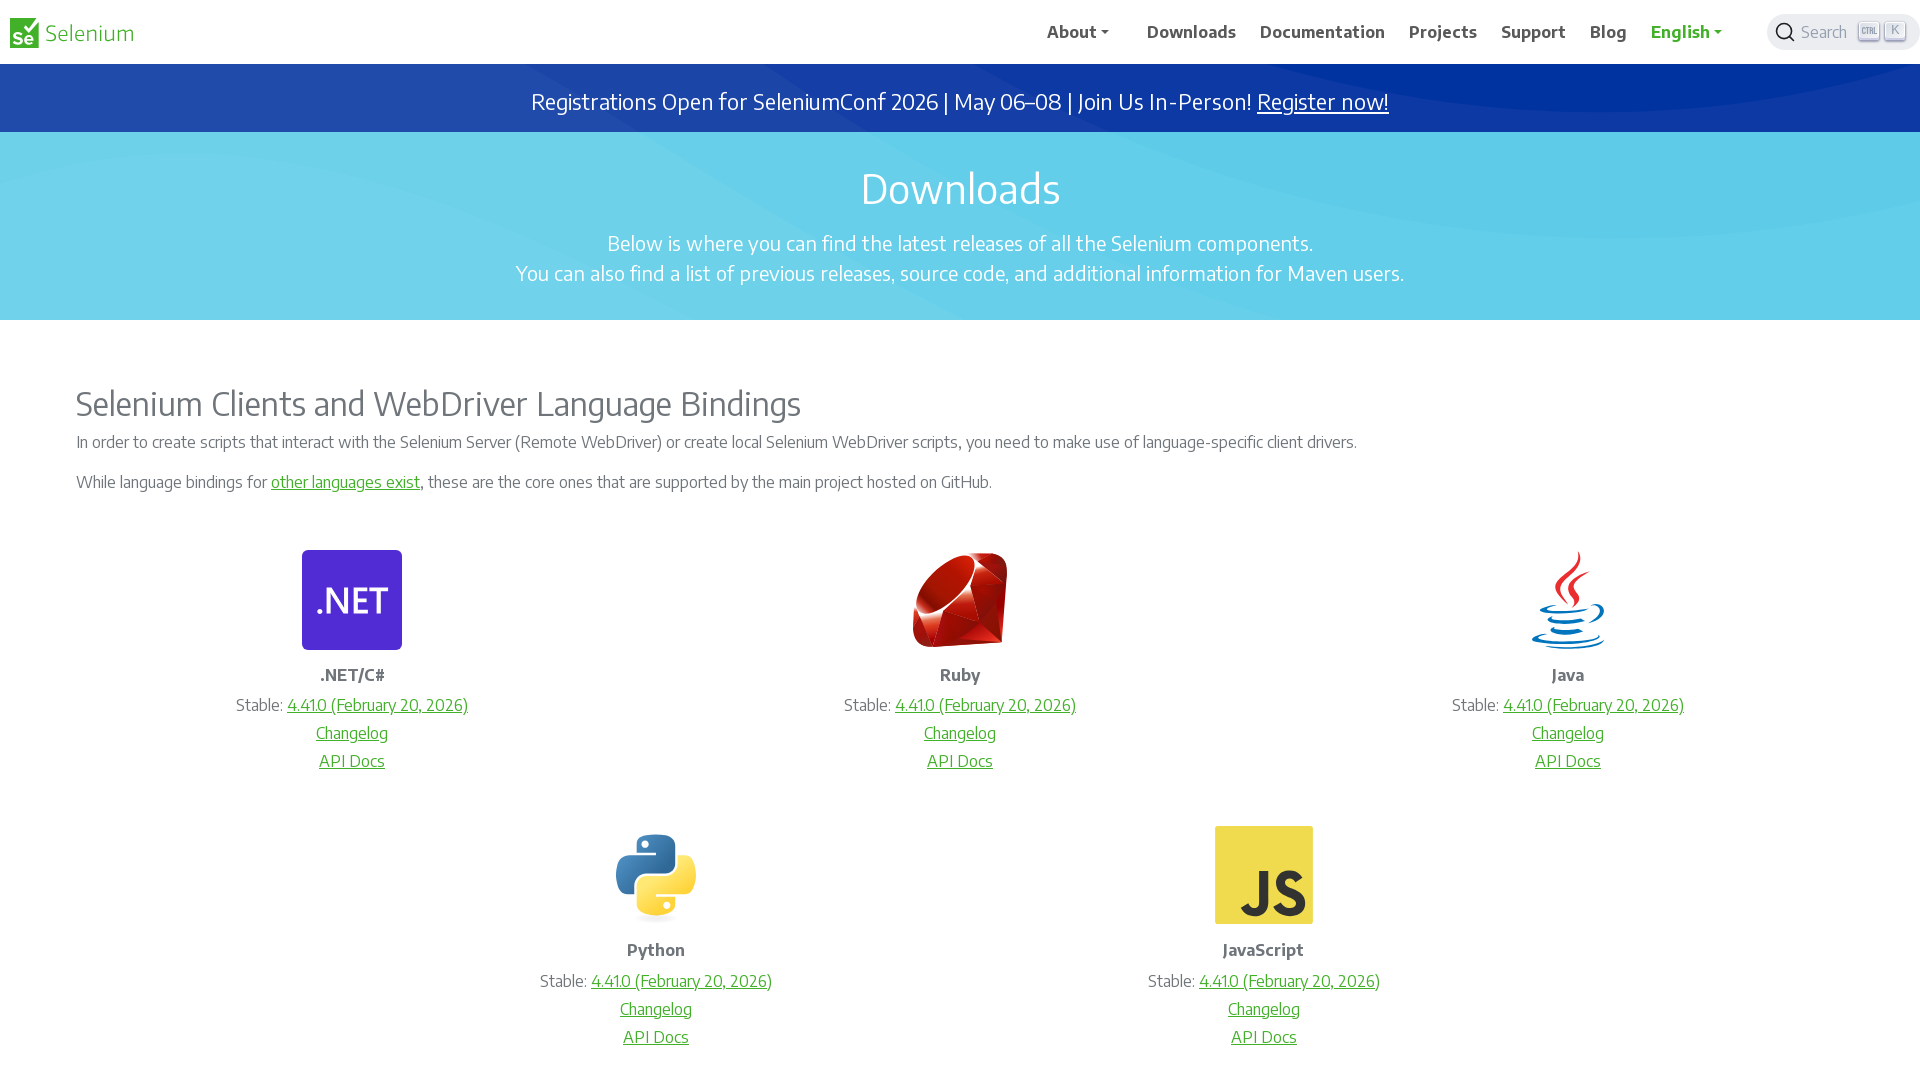

Page fully loaded - DOM content ready
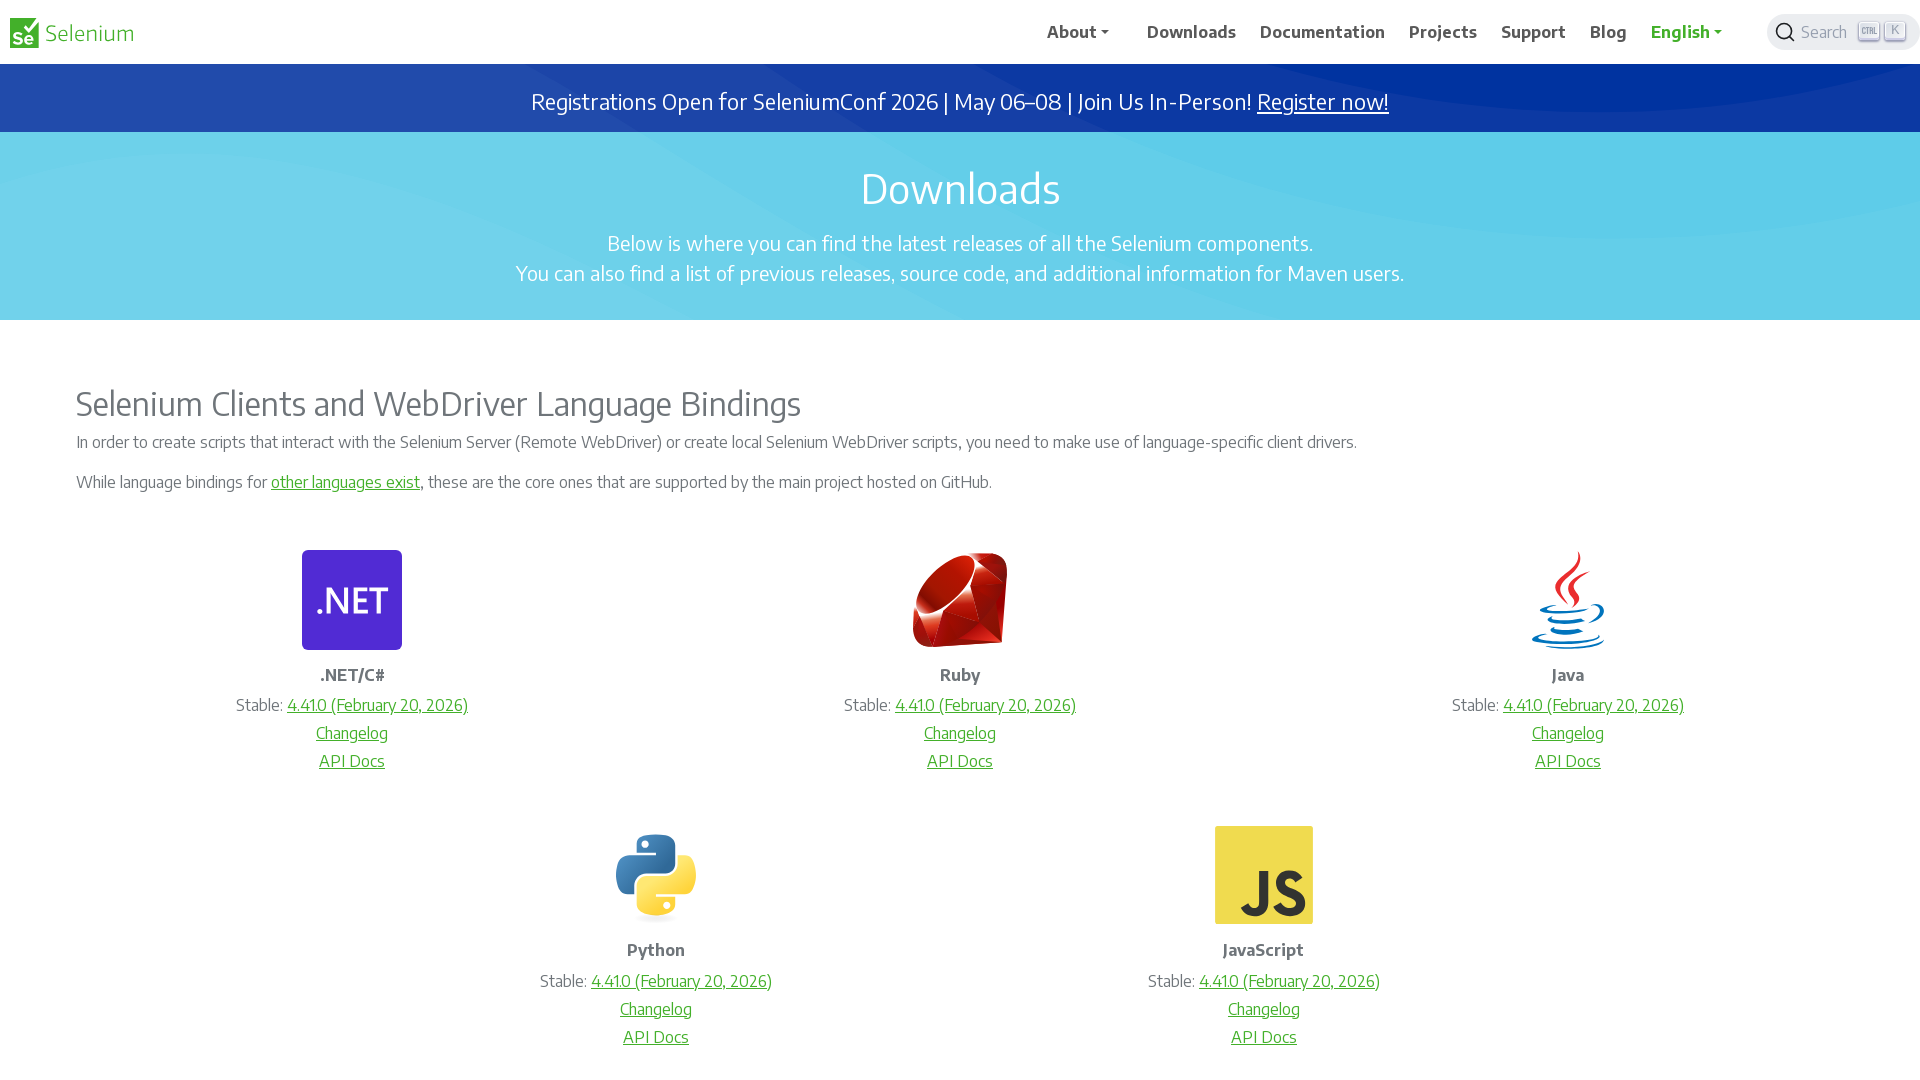

Verified that downloads page loaded successfully
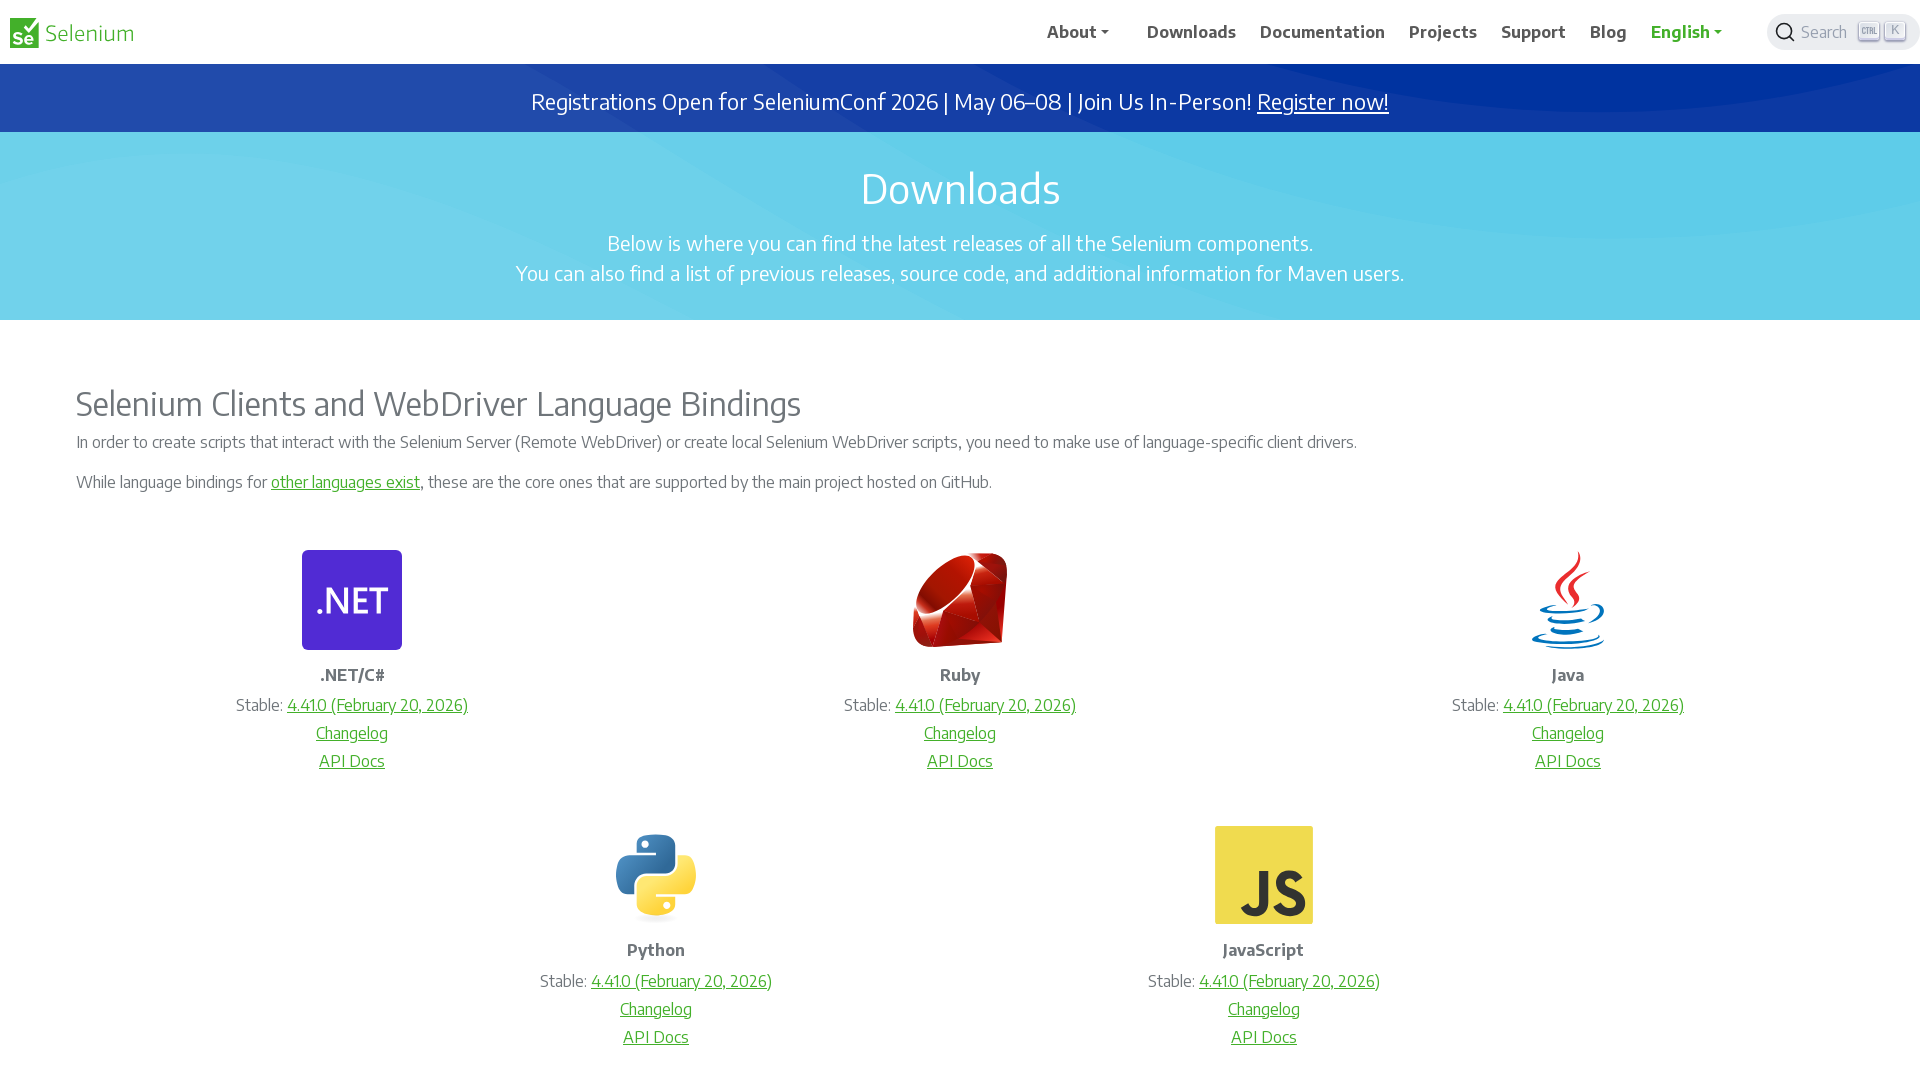

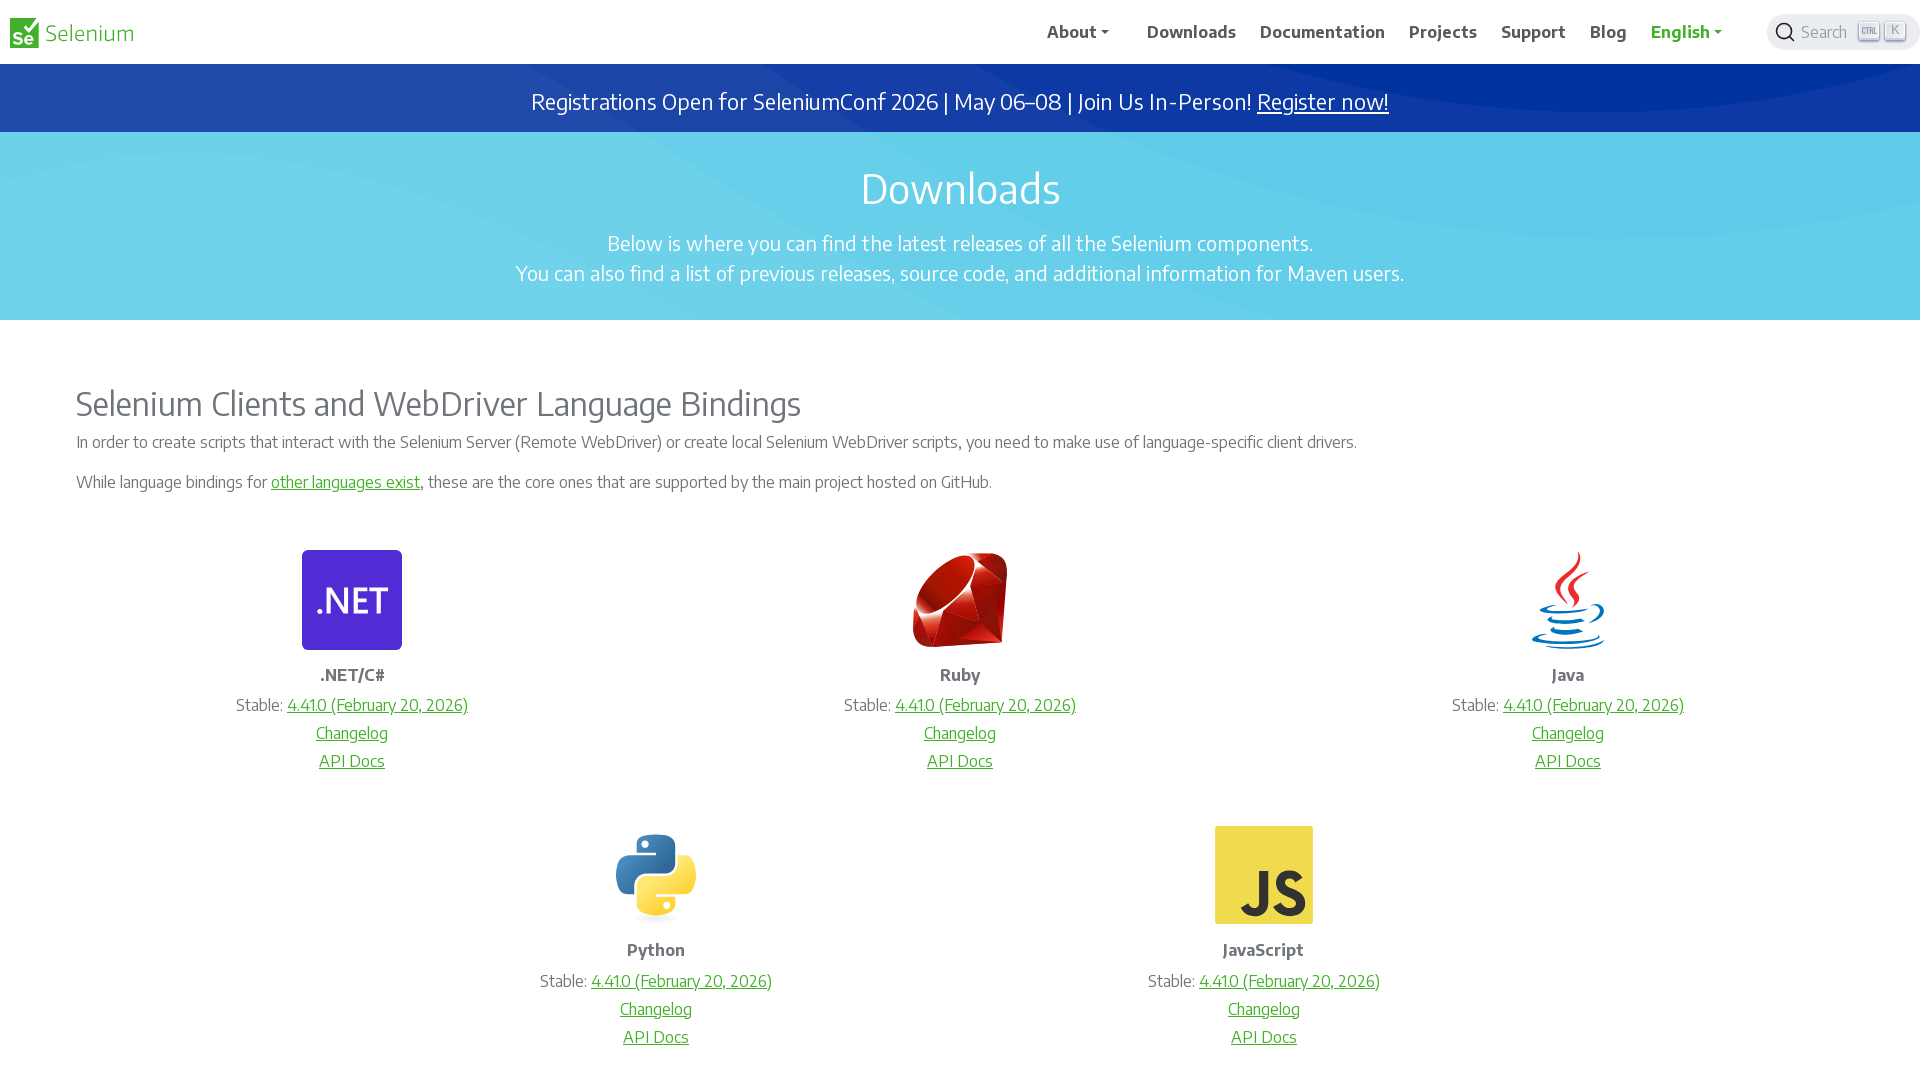